Tests that an error message is displayed when attempting to login with invalid credentials

Starting URL: https://www.saucedemo.com/

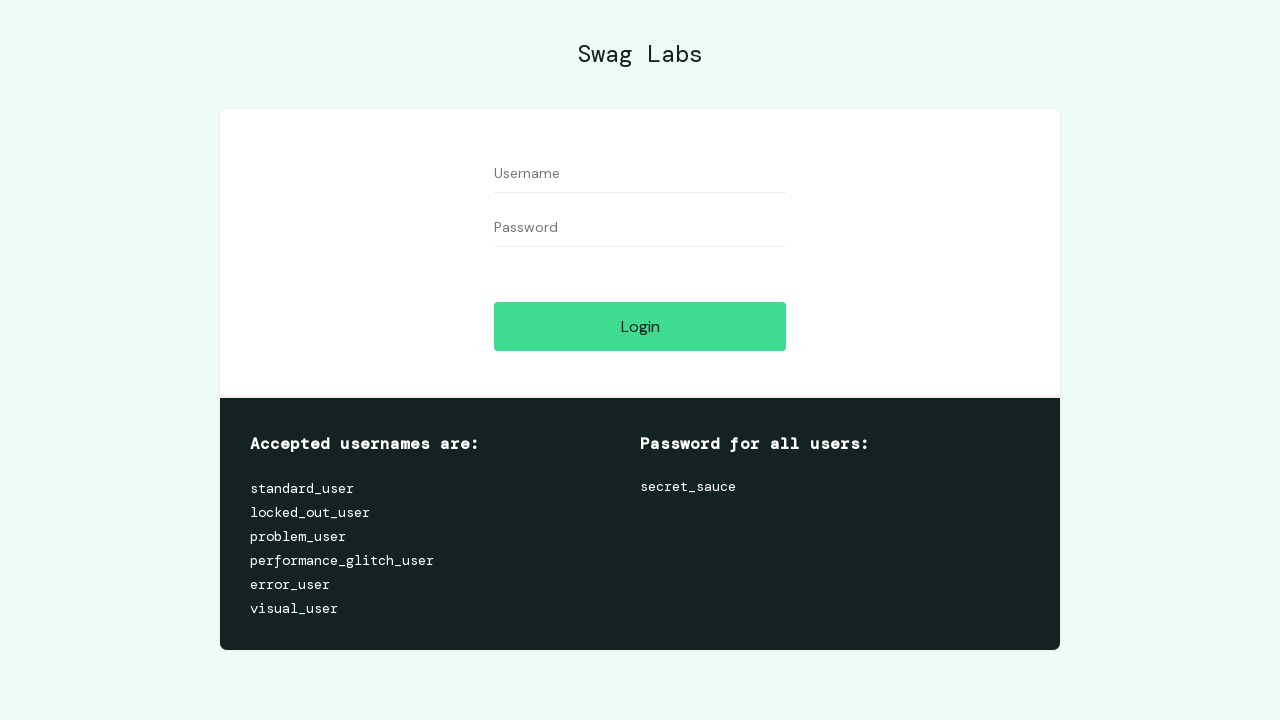

Filled username field with 'standard_user' on #user-name
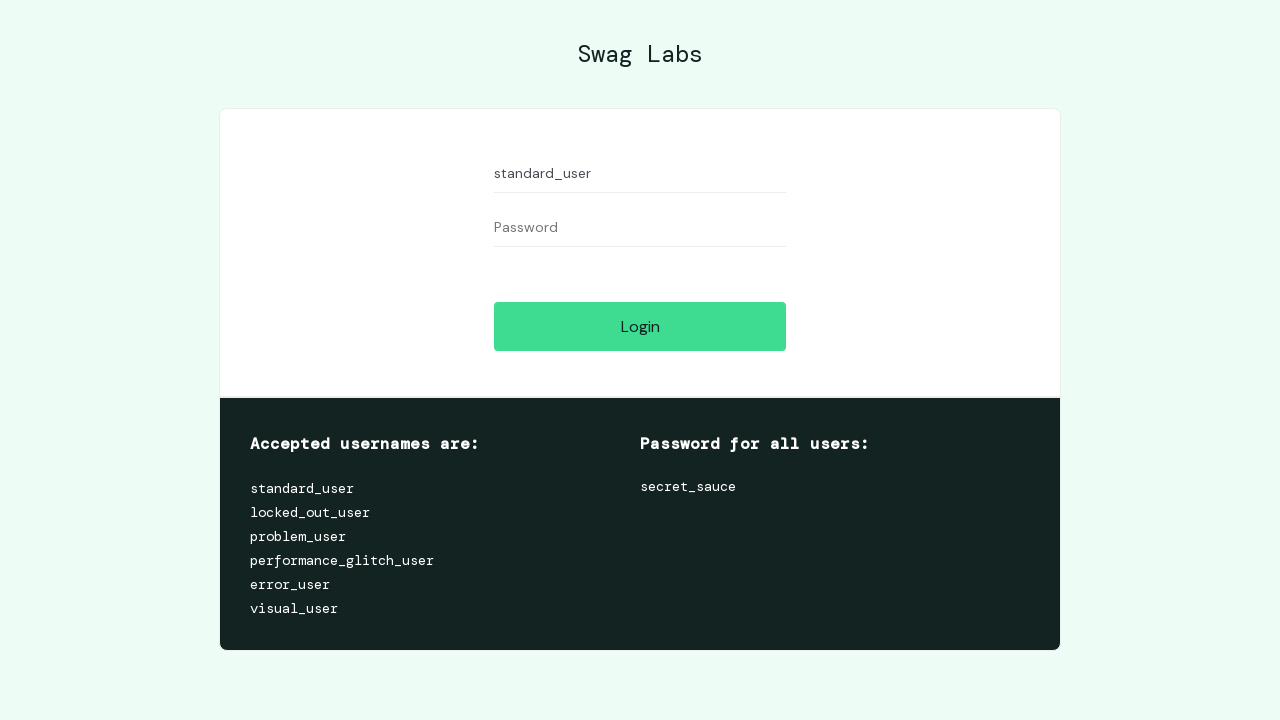

Filled password field with 'invalidpassword' on #password
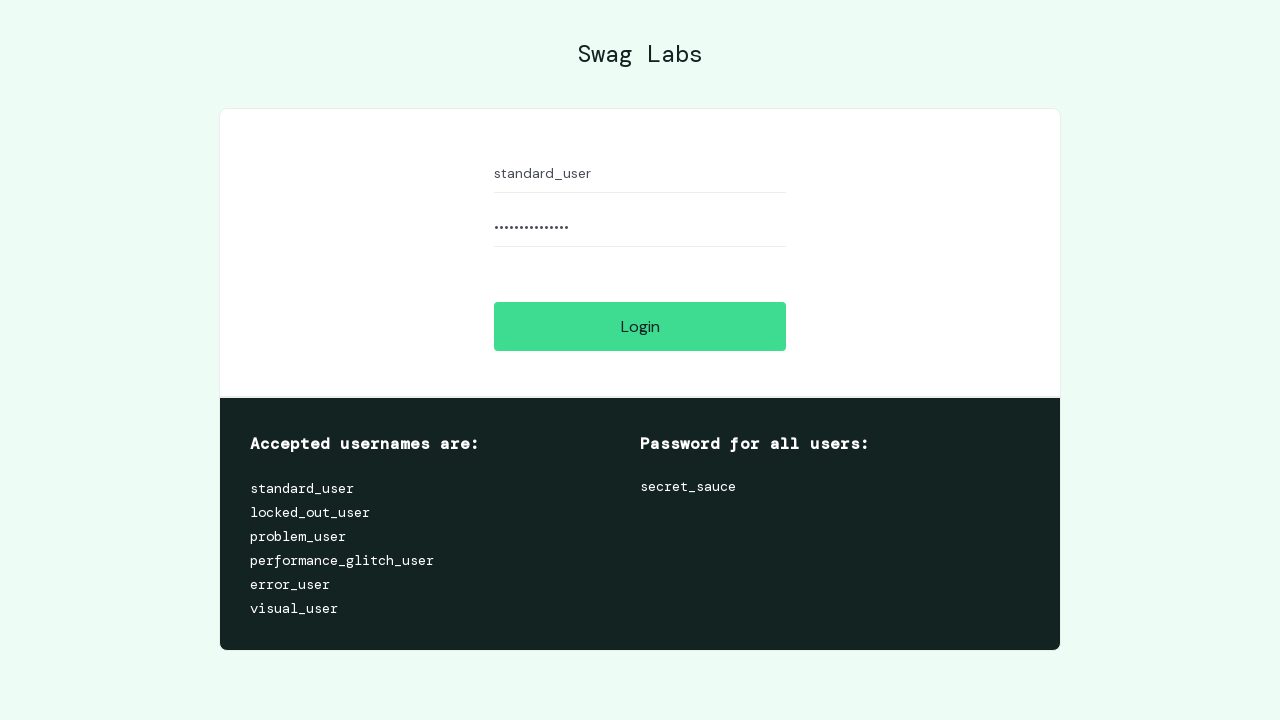

Clicked login button at (640, 326) on #login-button
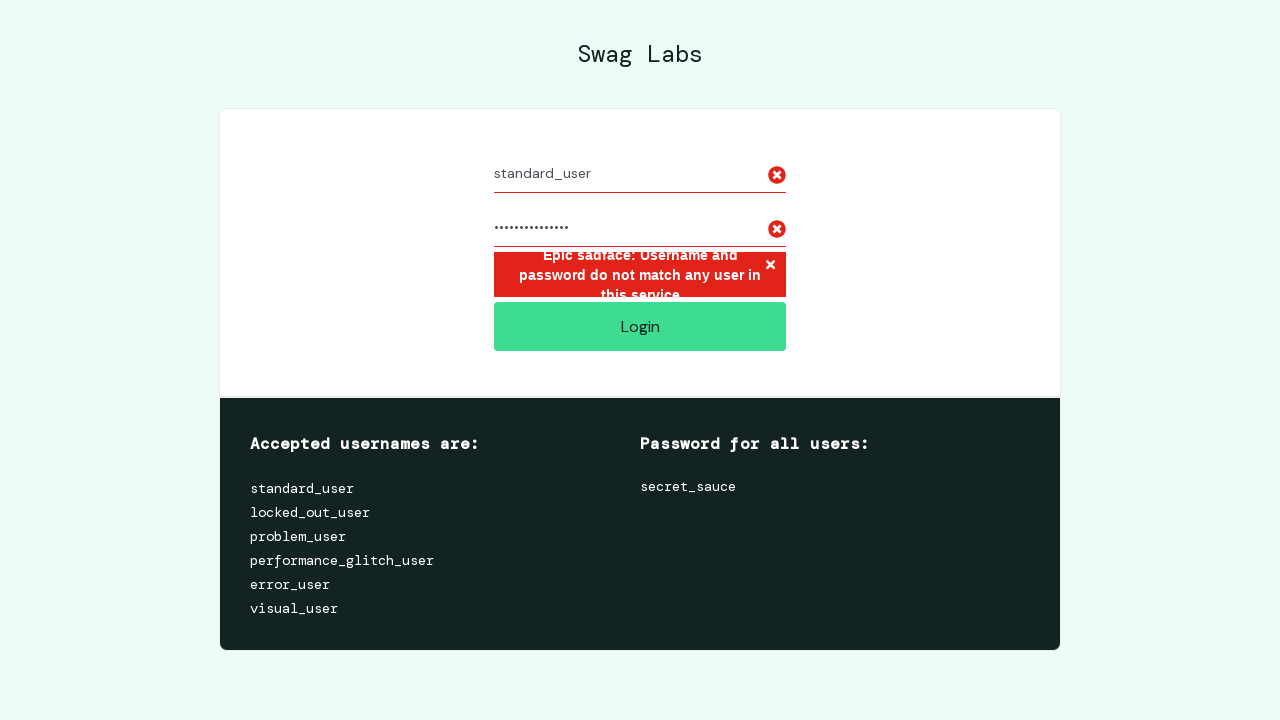

Error message appeared on page
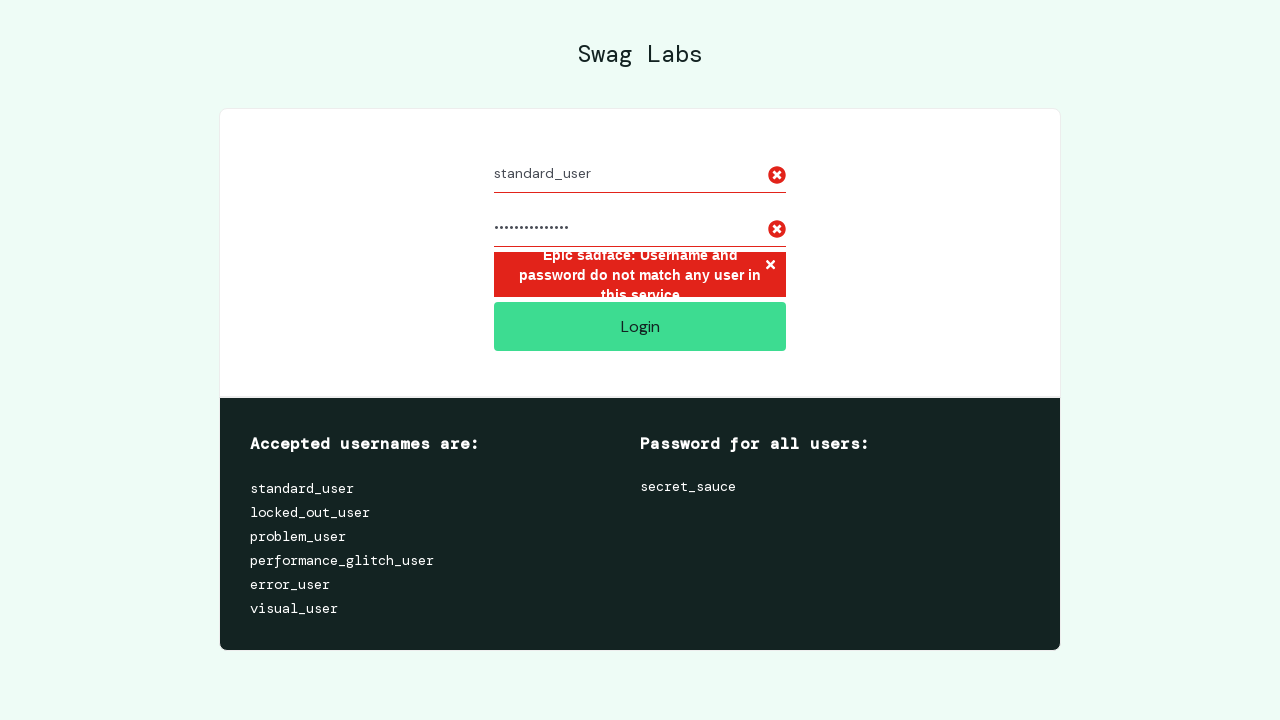

Verified error message contains expected text about invalid credentials
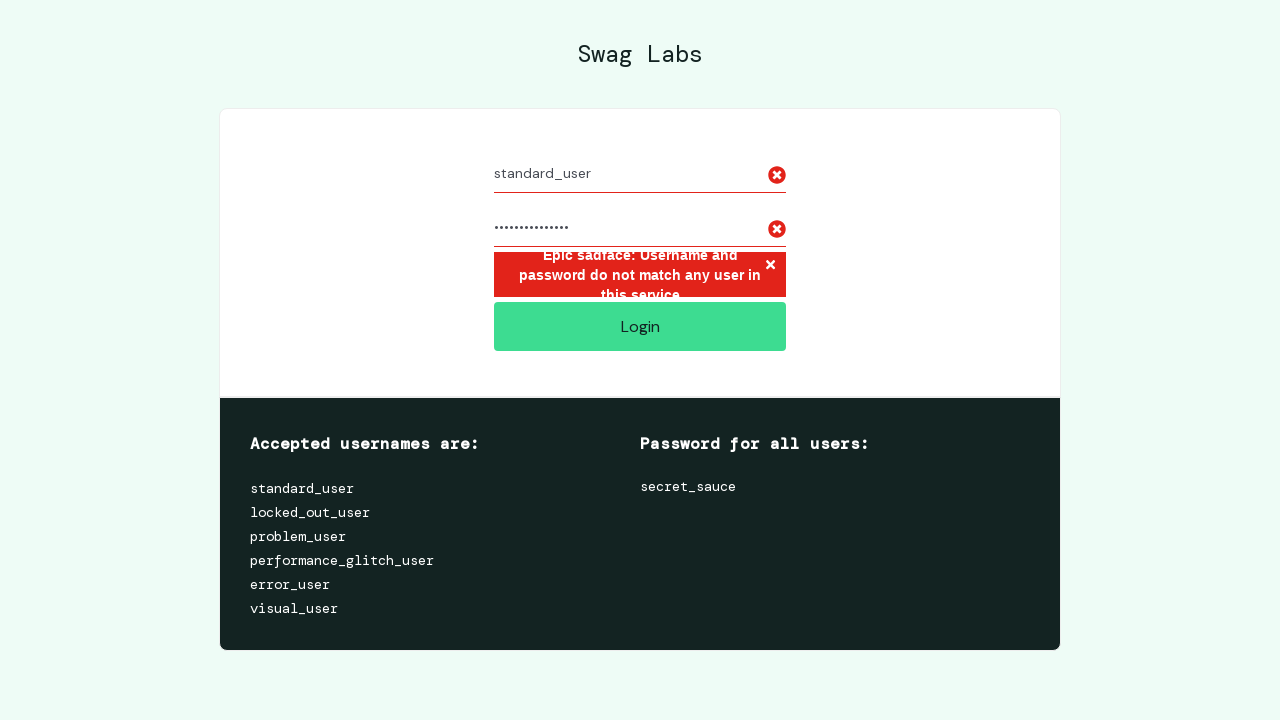

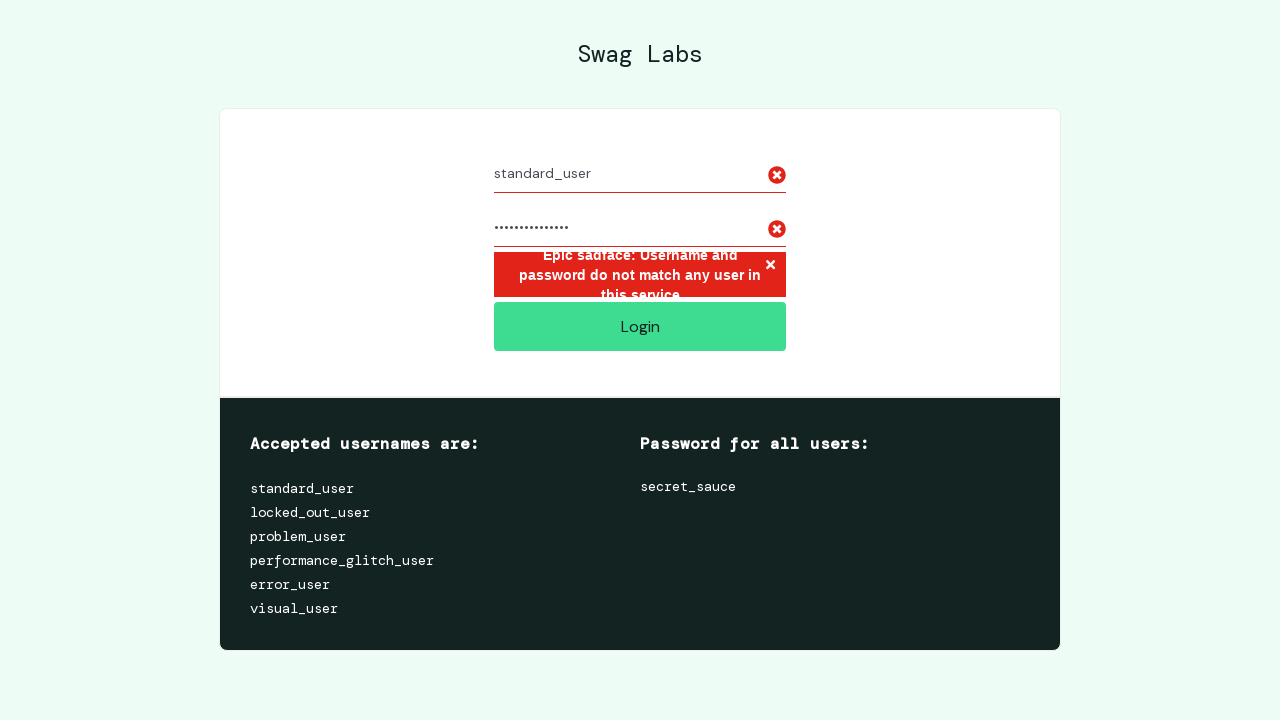